Tests a text box form by filling in username, email, current address, and permanent address fields, then submitting the form and verifying the output is displayed.

Starting URL: https://demoqa.com/text-box

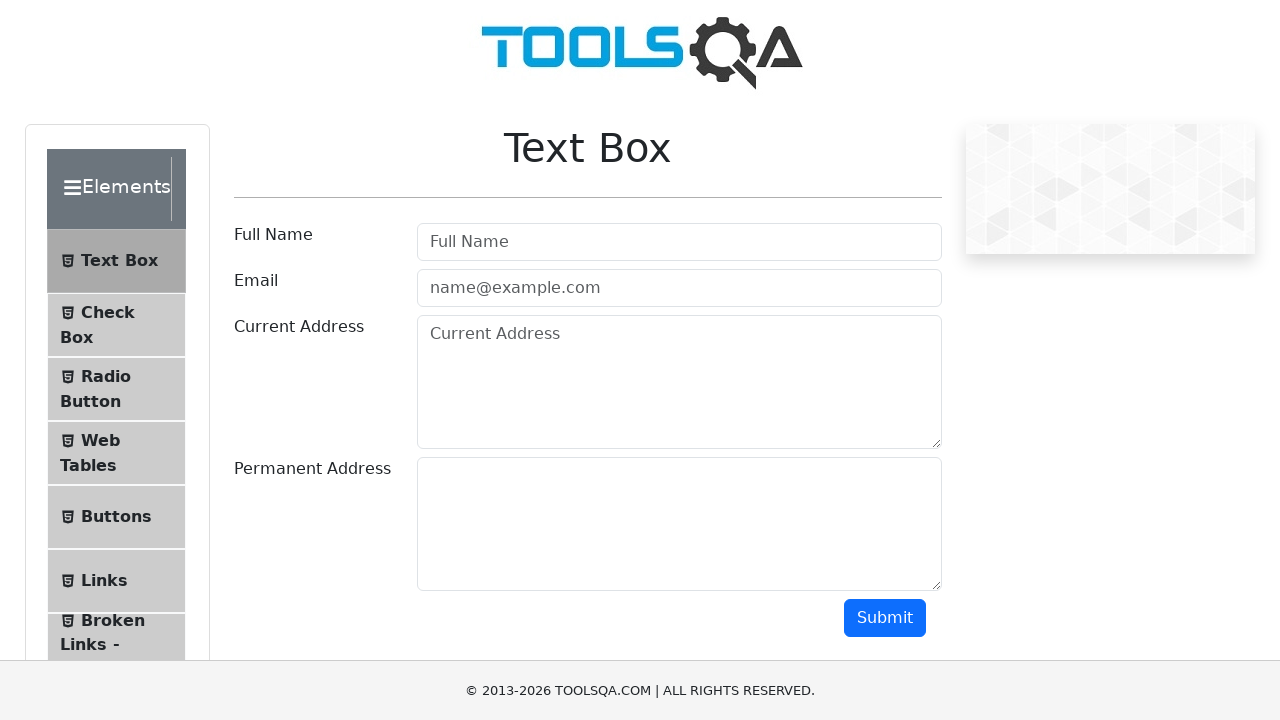

Filled username field with 'John Smith' on #userName
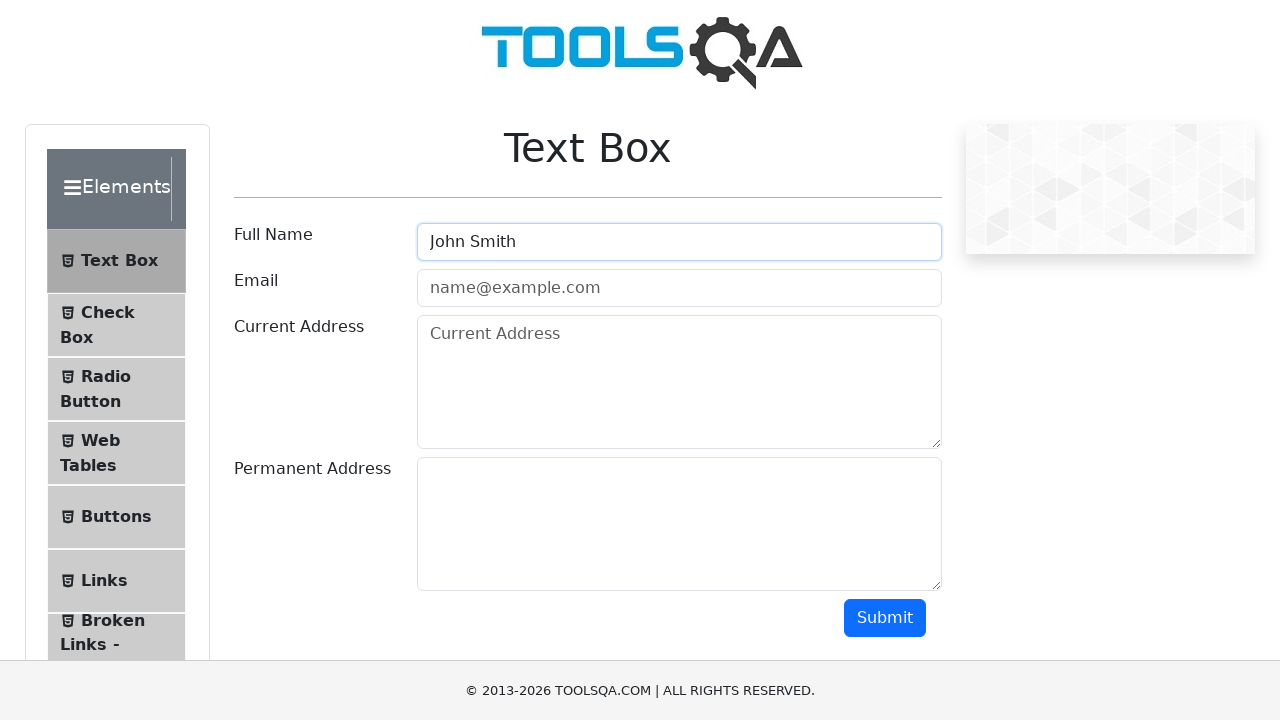

Filled email field with 'john.smith@example.com' on #userEmail
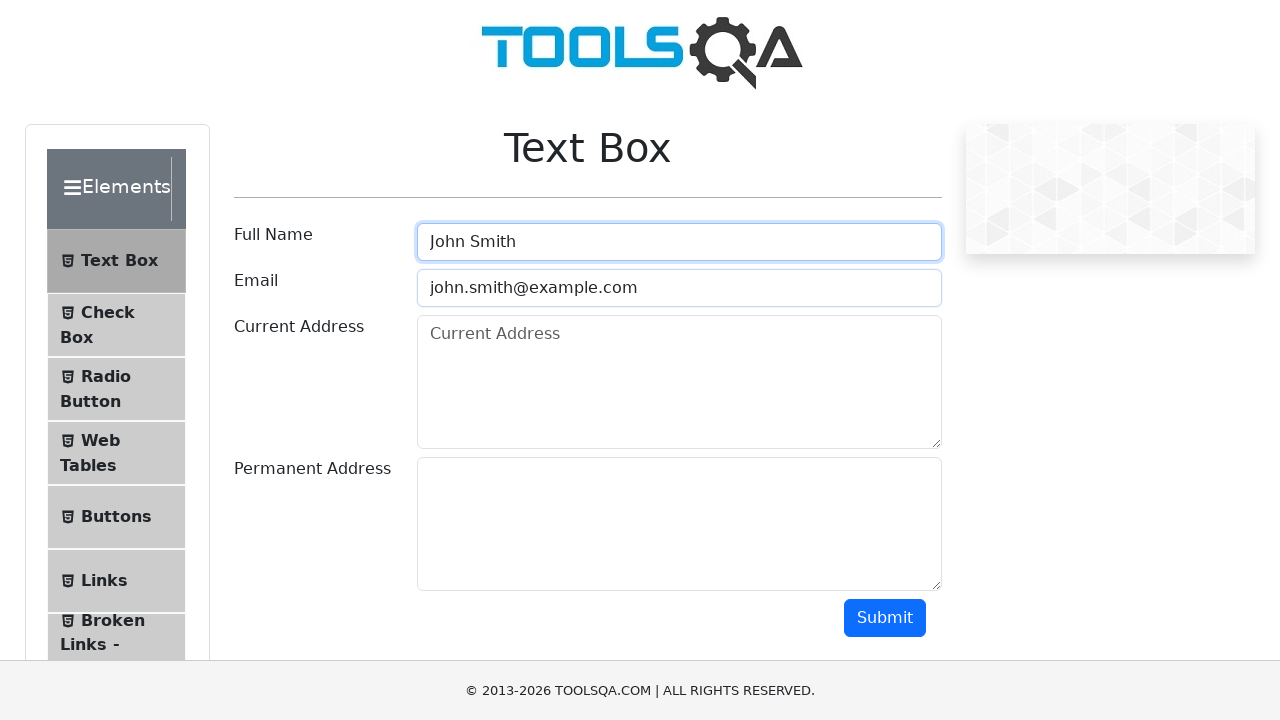

Filled current address field with '123 Main Street, Apt 4B' on #currentAddress
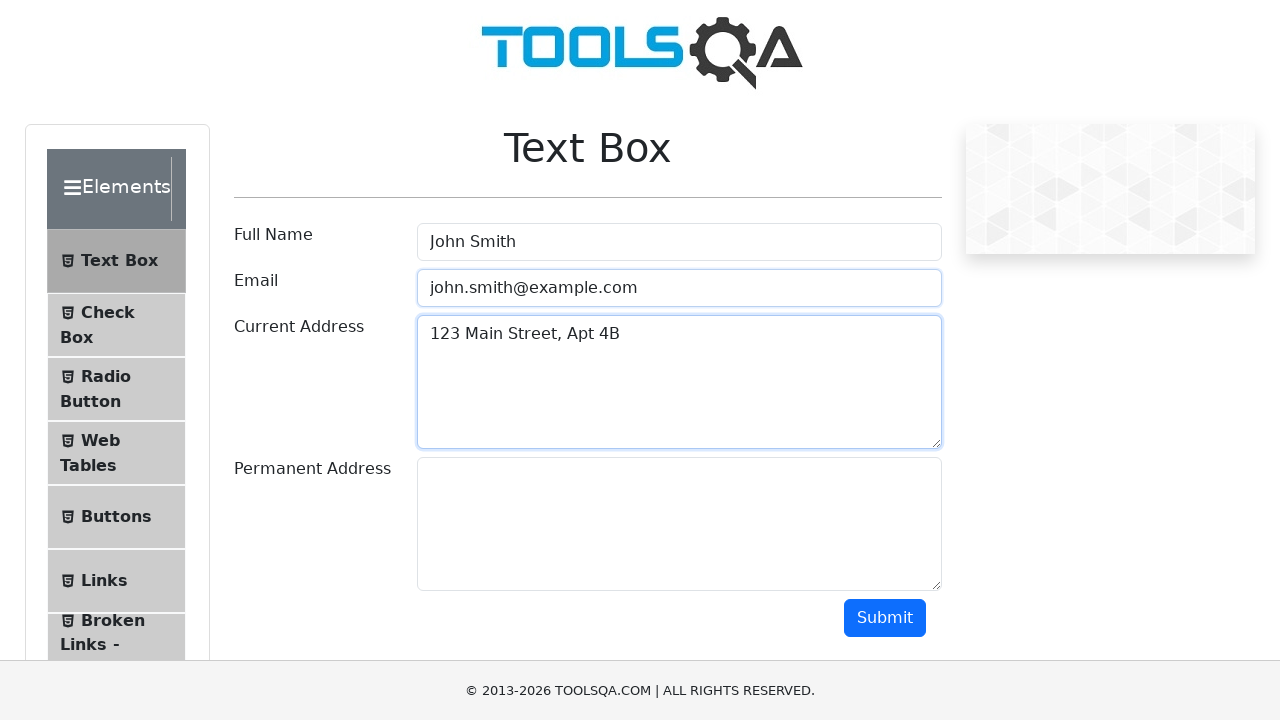

Filled permanent address field with '456 Oak Avenue, Suite 100' on #permanentAddress
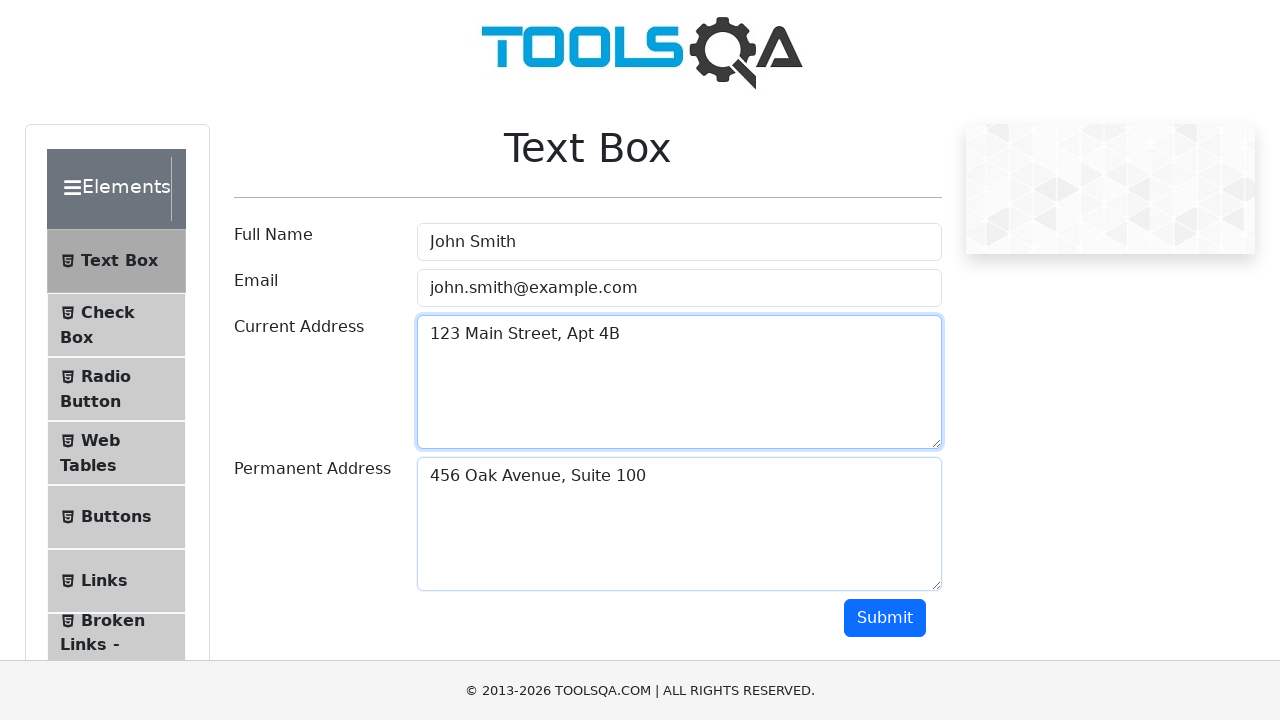

Clicked submit button to submit the form at (885, 618) on button#submit
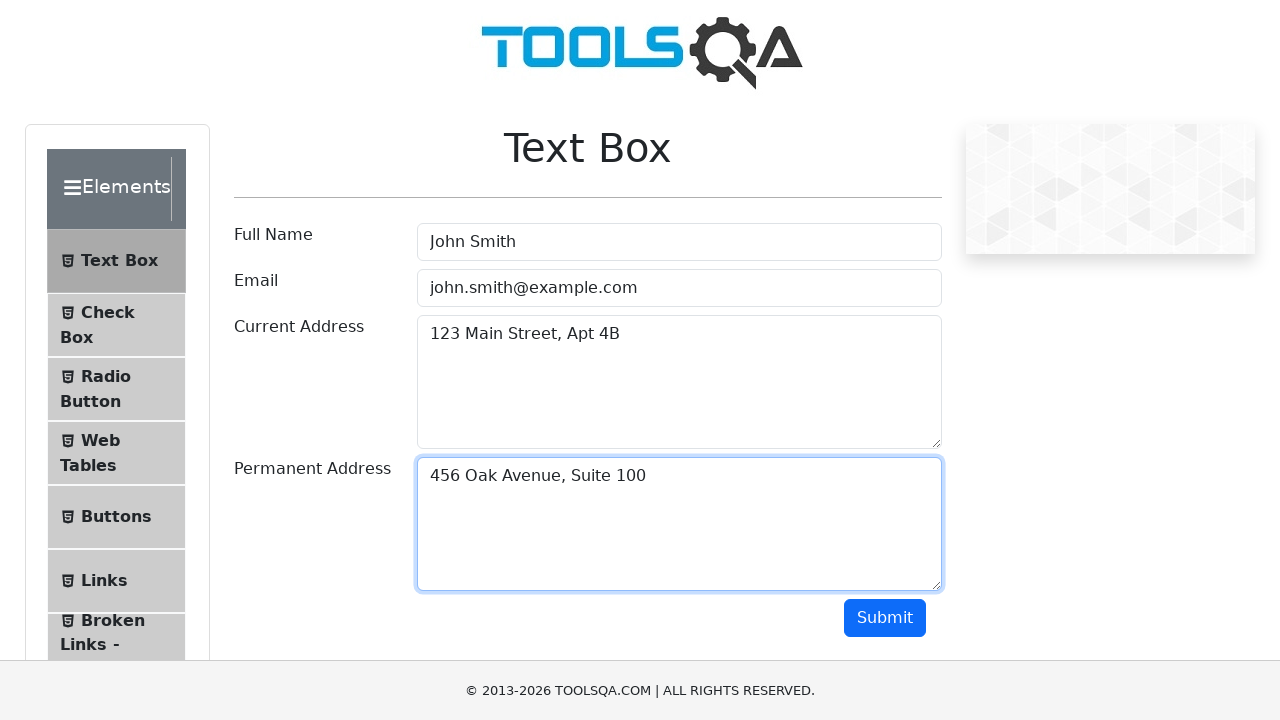

Form output was displayed after submission
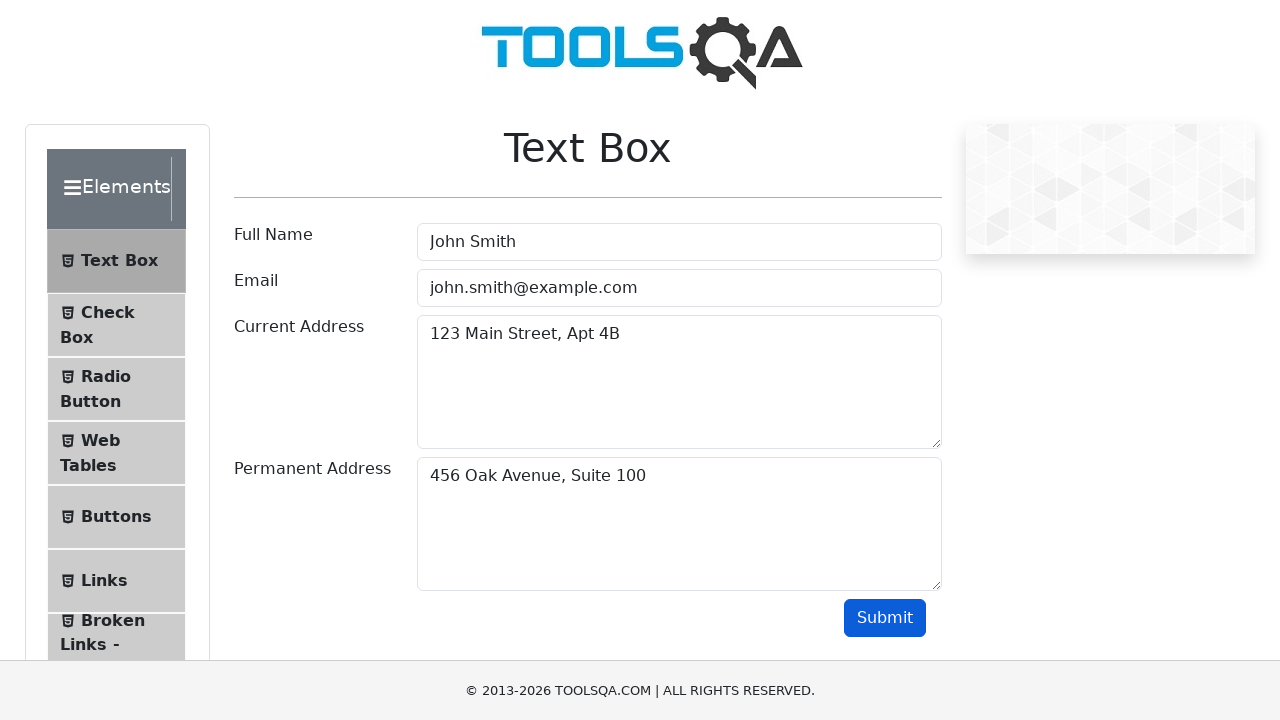

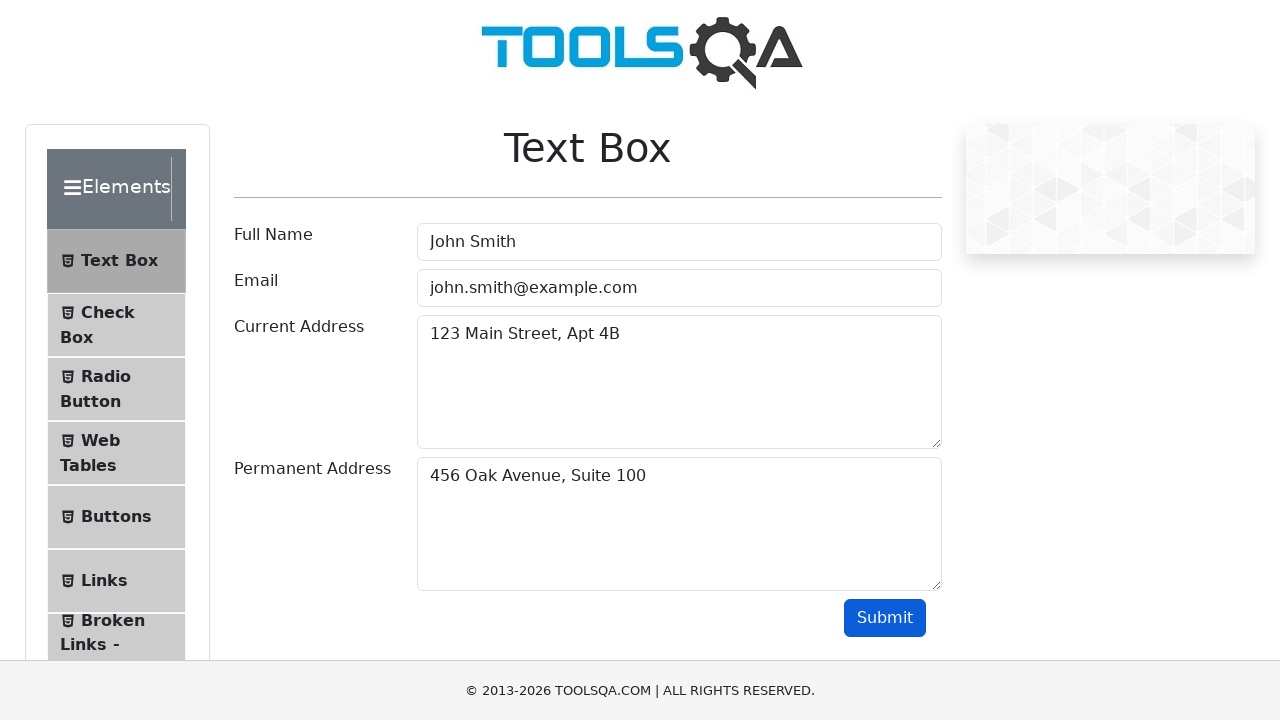